Tests JavaScript alert popup handling by navigating to the prompt alert section, triggering a prompt dialog, entering text, and accepting it

Starting URL: http://demo.automationtesting.in/Alerts.html

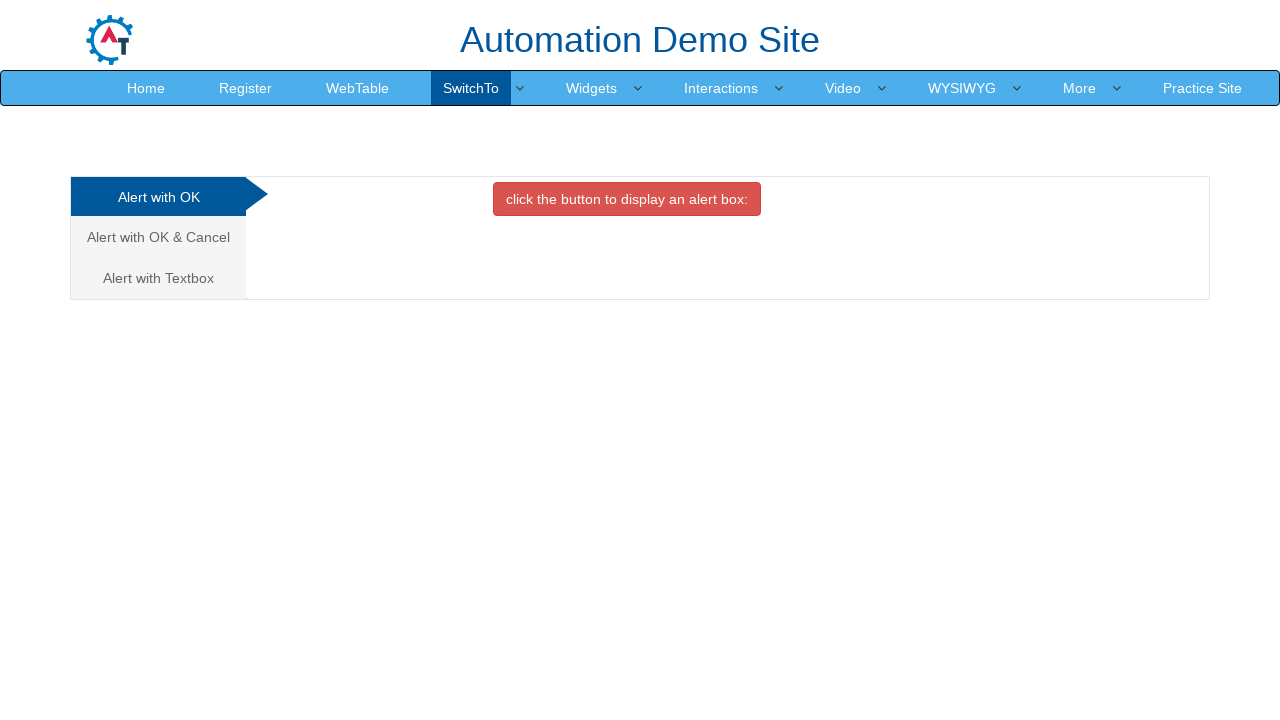

Clicked on 'Alert with Textbox' tab at (158, 278) on xpath=//a[text()='Alert with Textbox ']
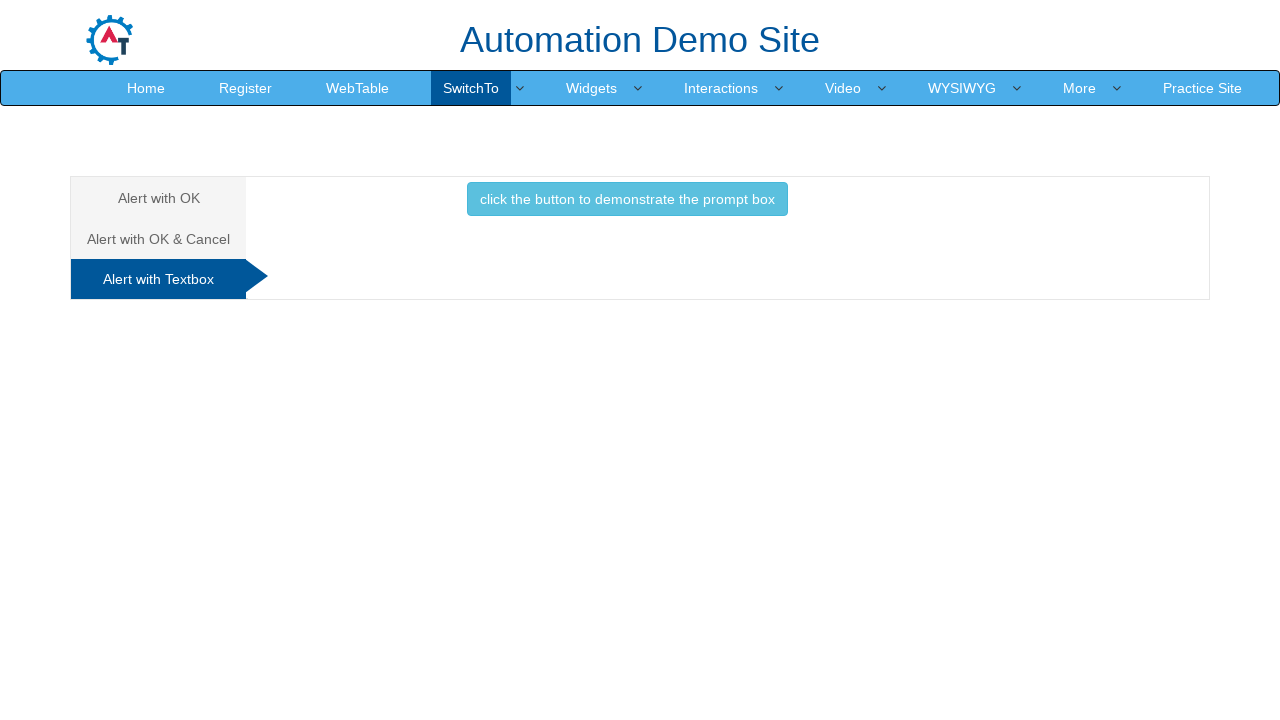

Clicked button to trigger prompt dialog at (627, 199) on xpath=//button[contains(text(),'prompt')]
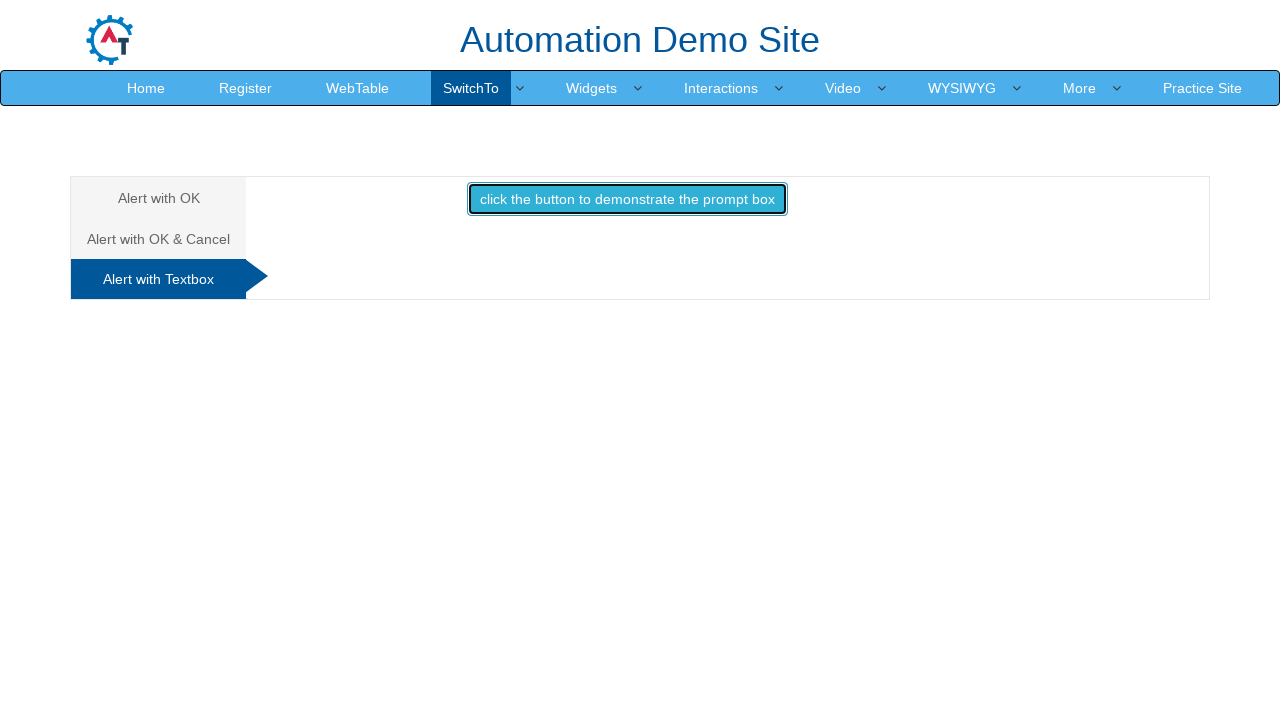

Accepted prompt dialog with text 'Alagappan'
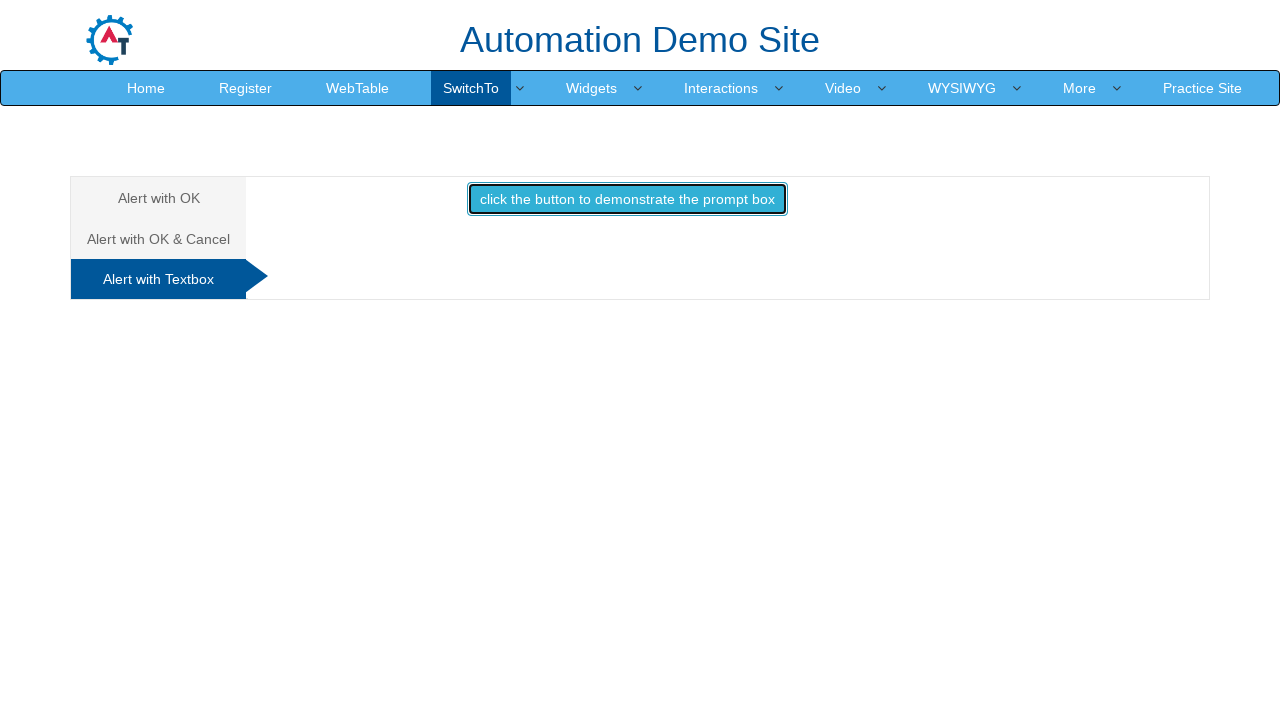

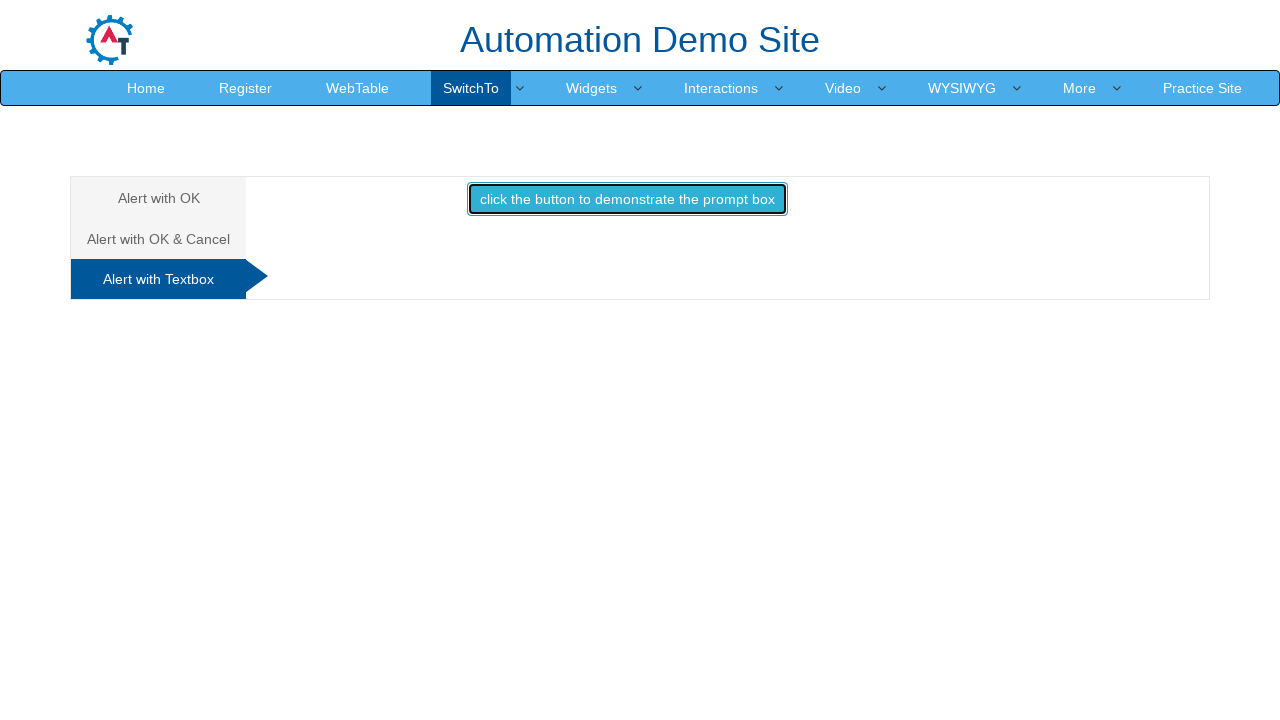